Tests marking a todo item as completed by adding a new todo item, clicking its toggle checkbox, and verifying it receives the 'completed' class.

Starting URL: https://example.cypress.io/todo#/

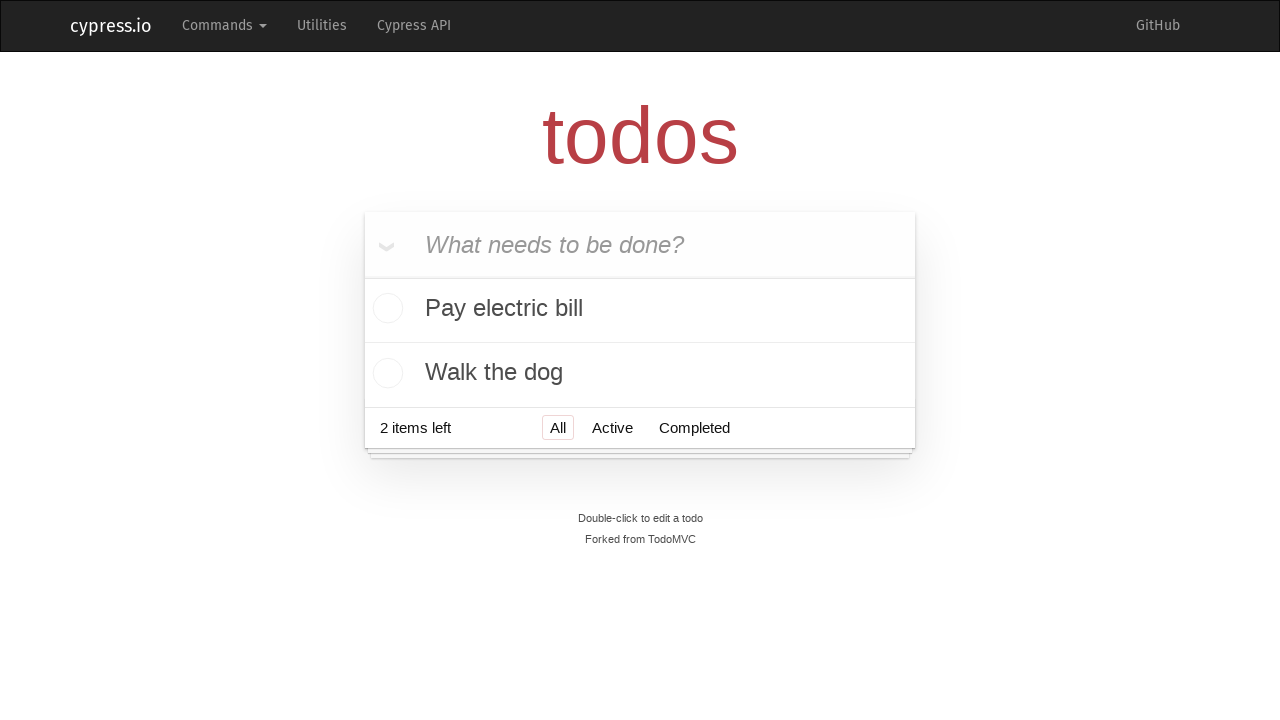

Filled new todo input field with 'Buy groceries for the week' on .new-todo
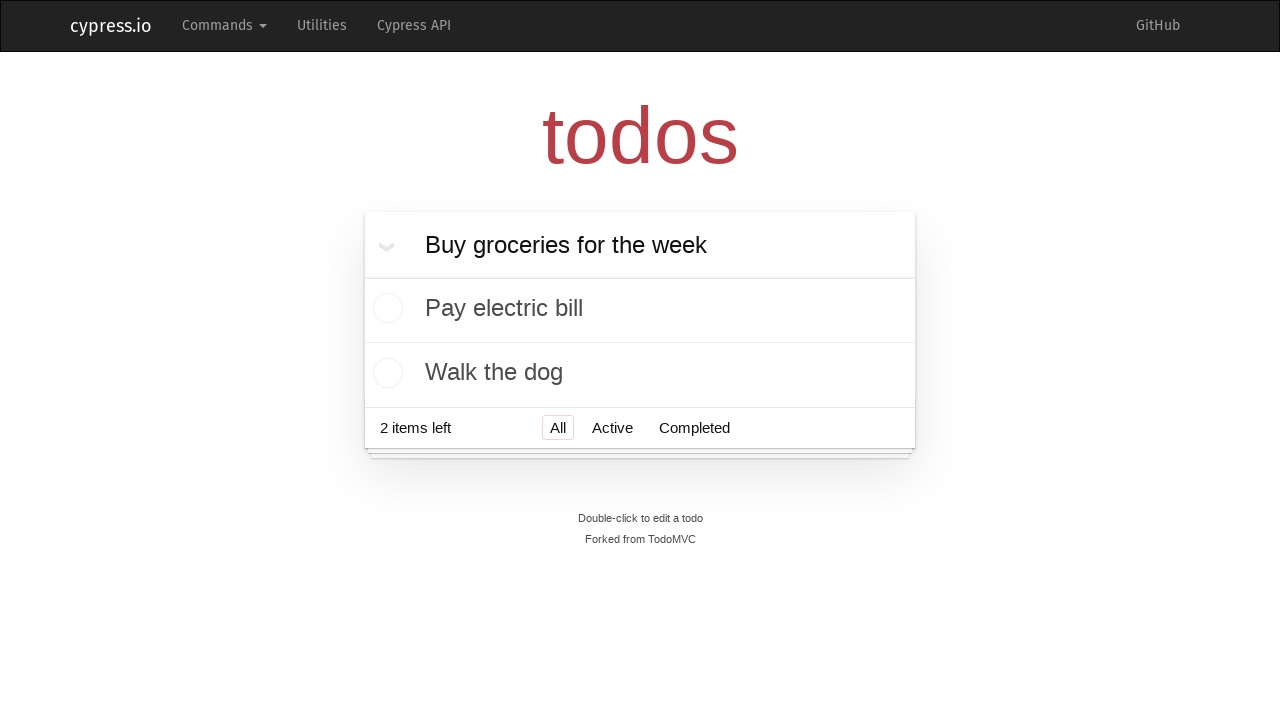

Pressed Enter to submit the new todo item on .new-todo
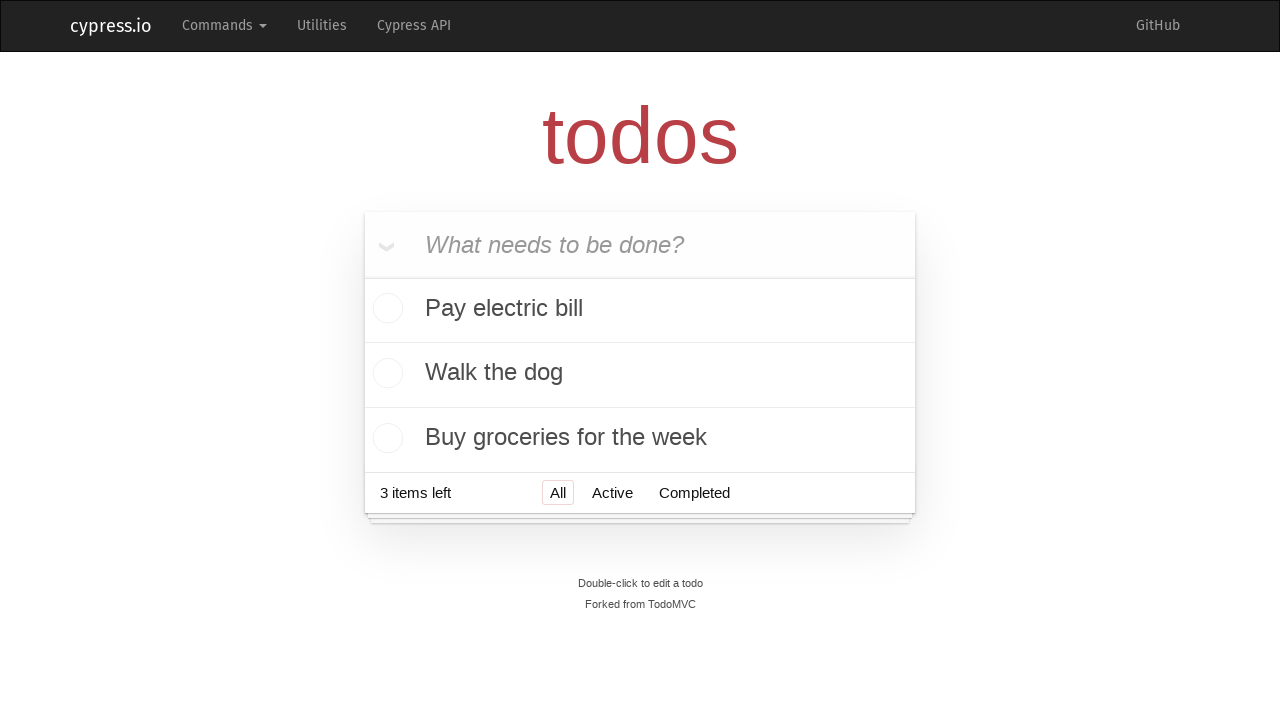

New todo item appeared in the list
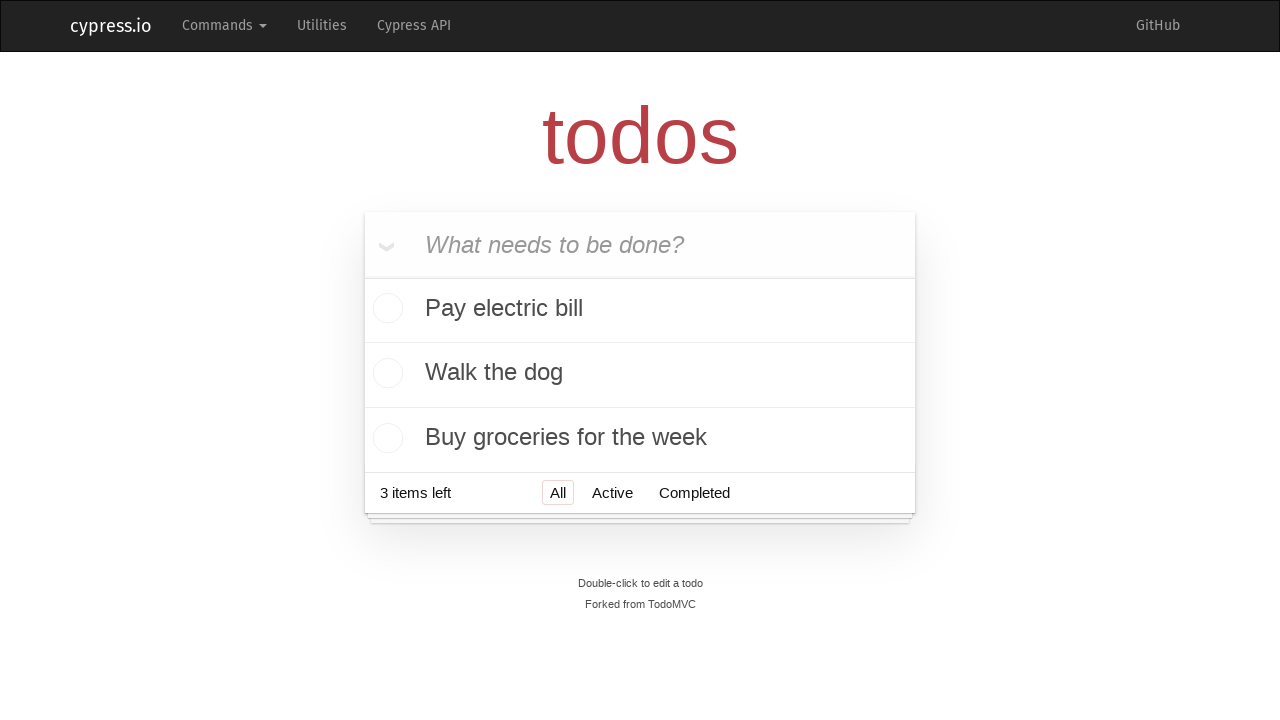

Clicked toggle checkbox to mark todo item as completed at (385, 438) on .todo-list li:has-text('Buy groceries for the week') .toggle
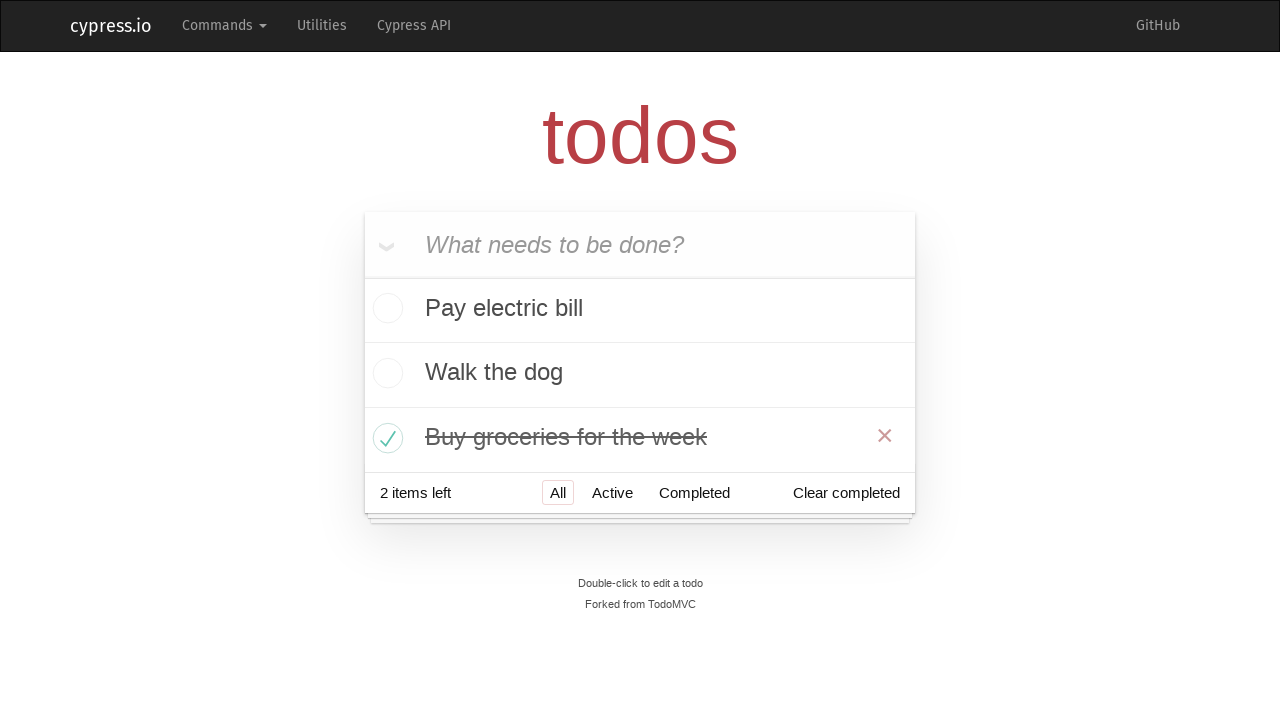

Verified that todo item has 'completed' class applied
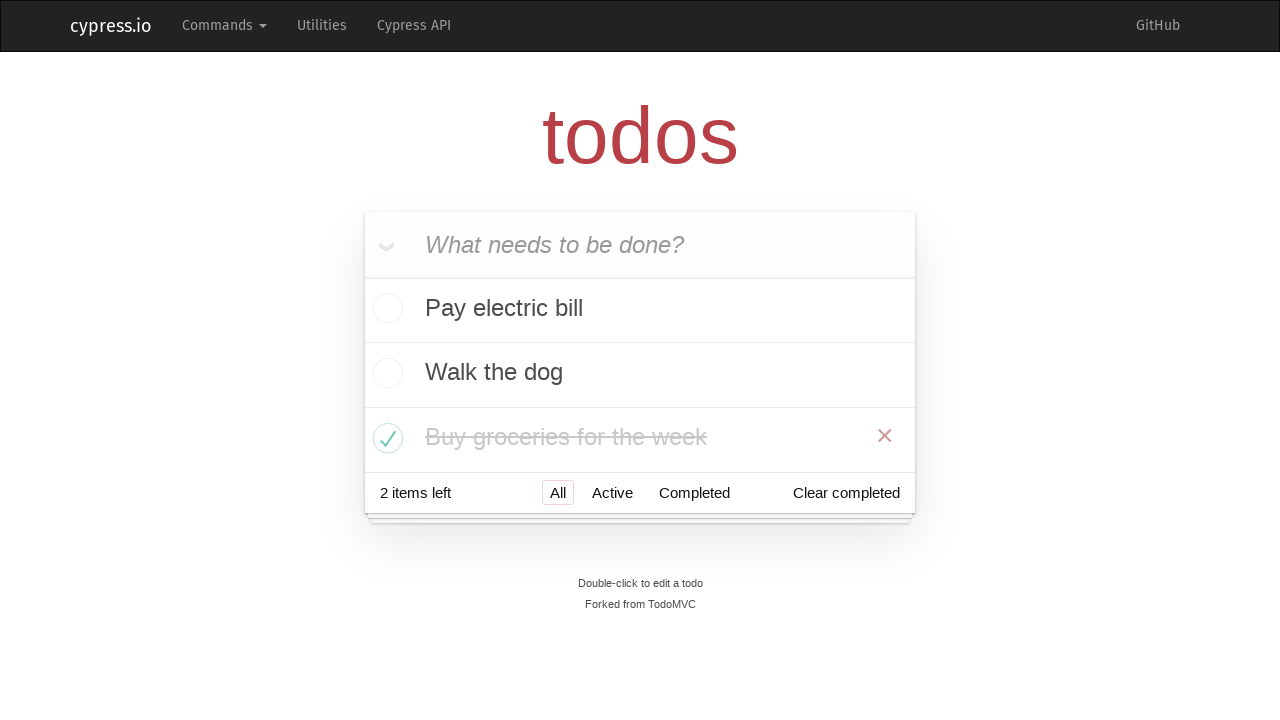

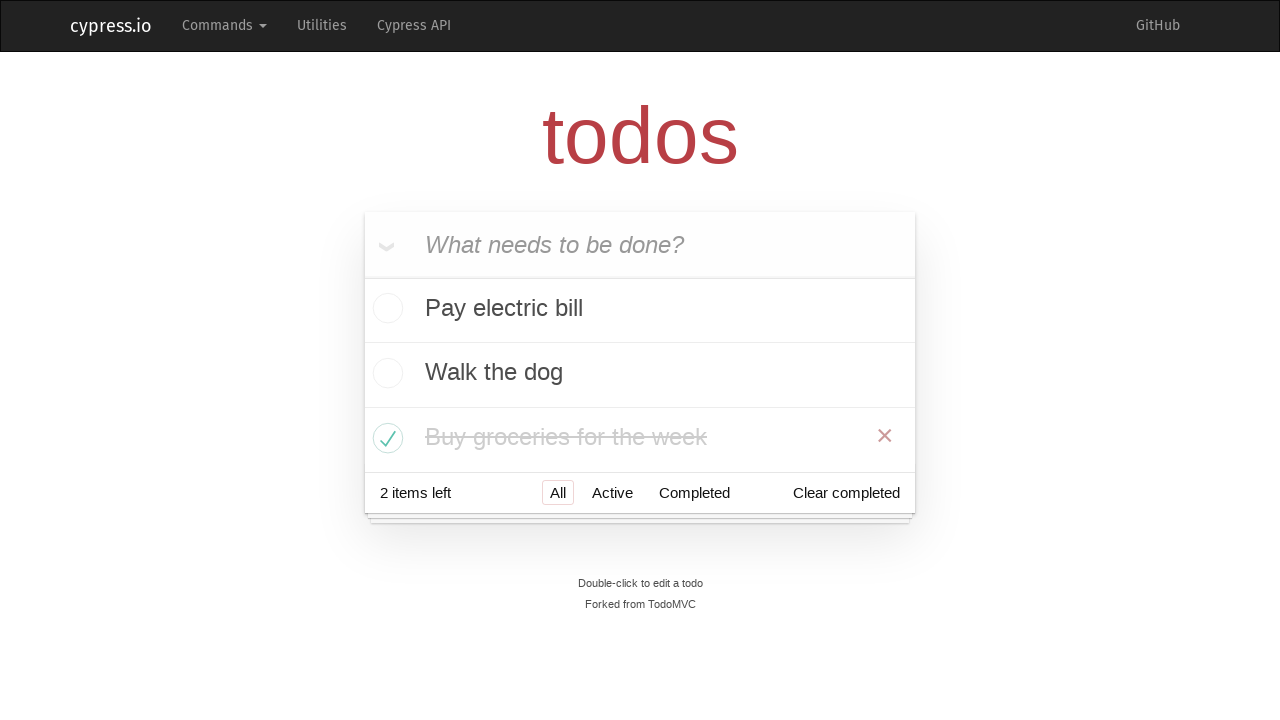